Opens the SpiceJet website and verifies basic page load

Starting URL: https://www.spicejet.com/

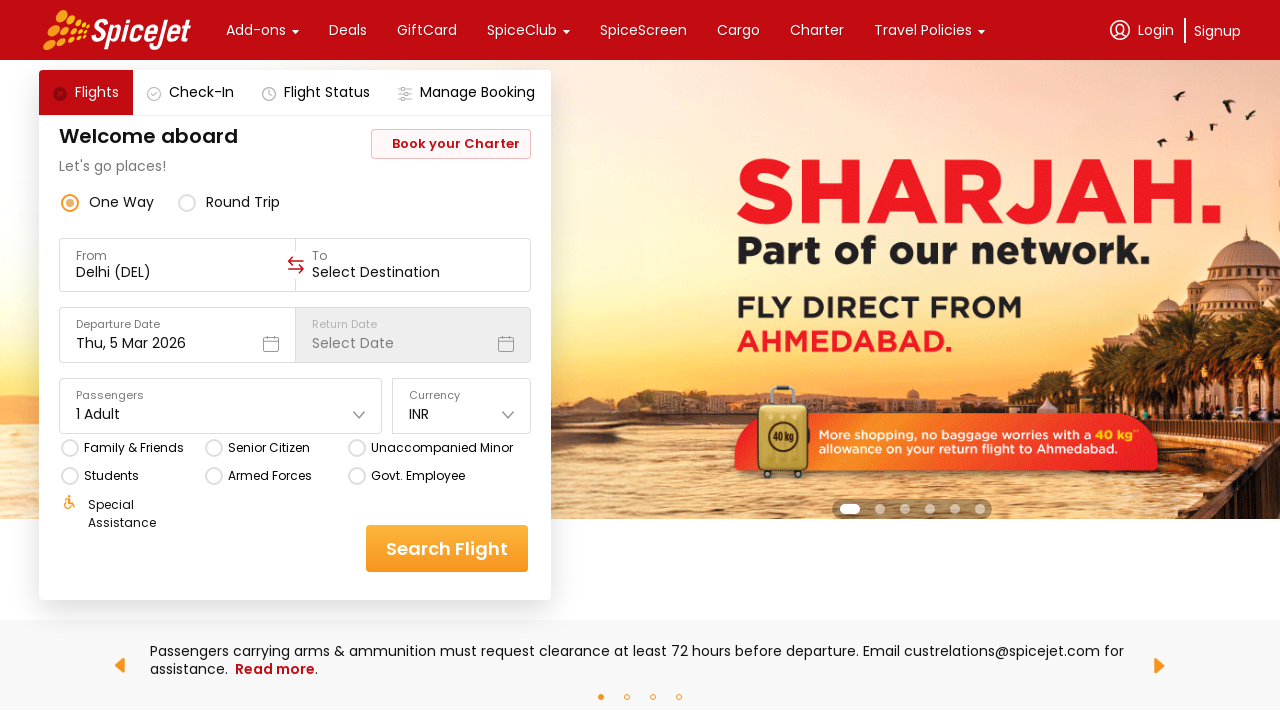

Waited for SpiceJet website to reach networkidle state
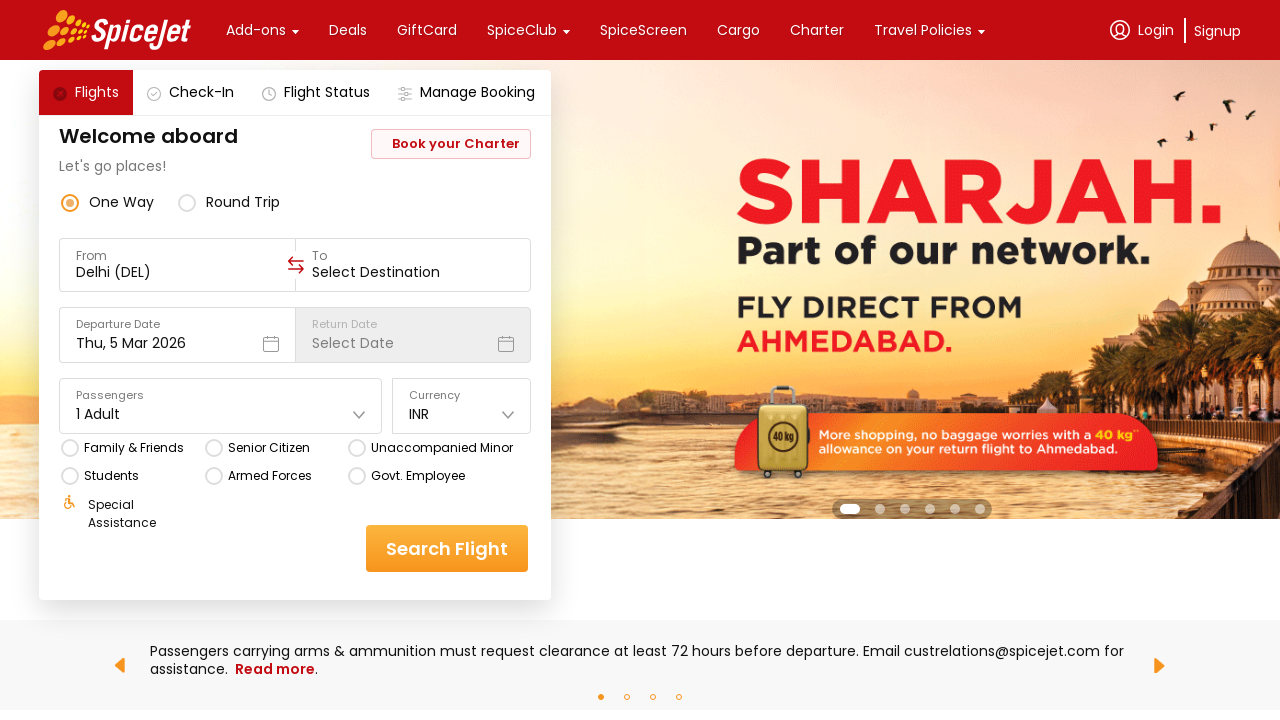

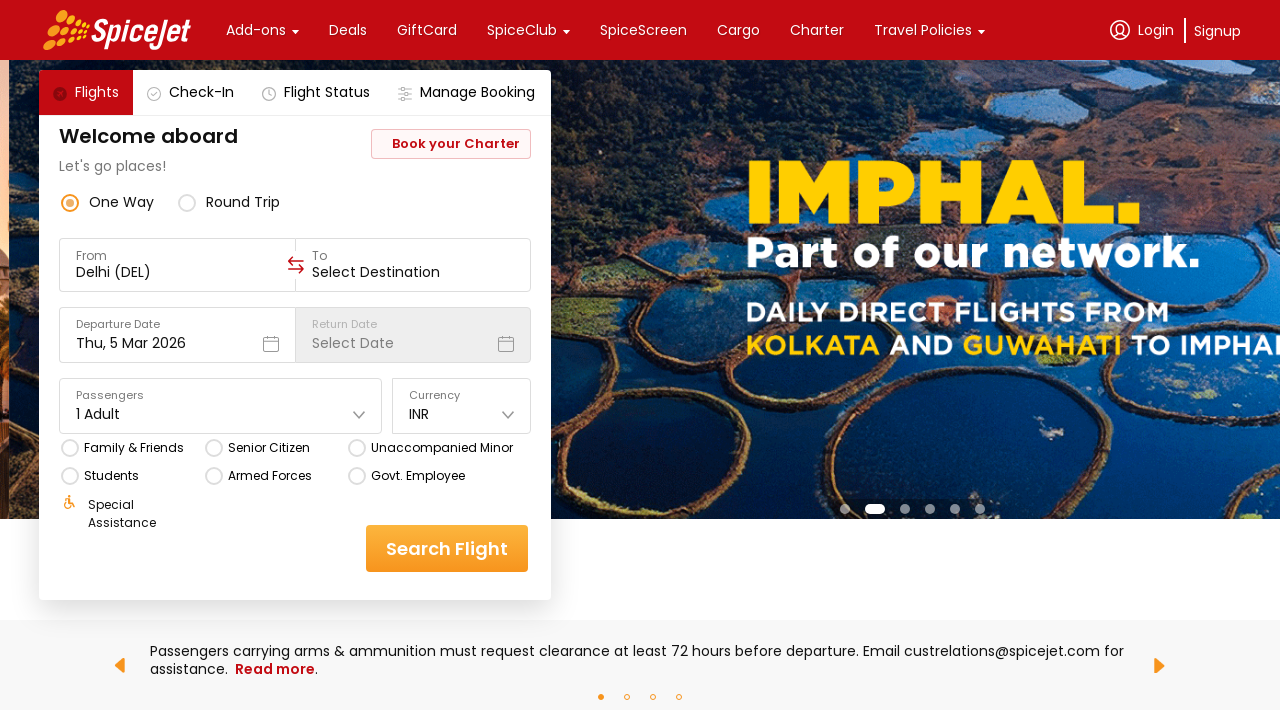